Tests that the currently applied filter link is highlighted with selected class

Starting URL: https://demo.playwright.dev/todomvc

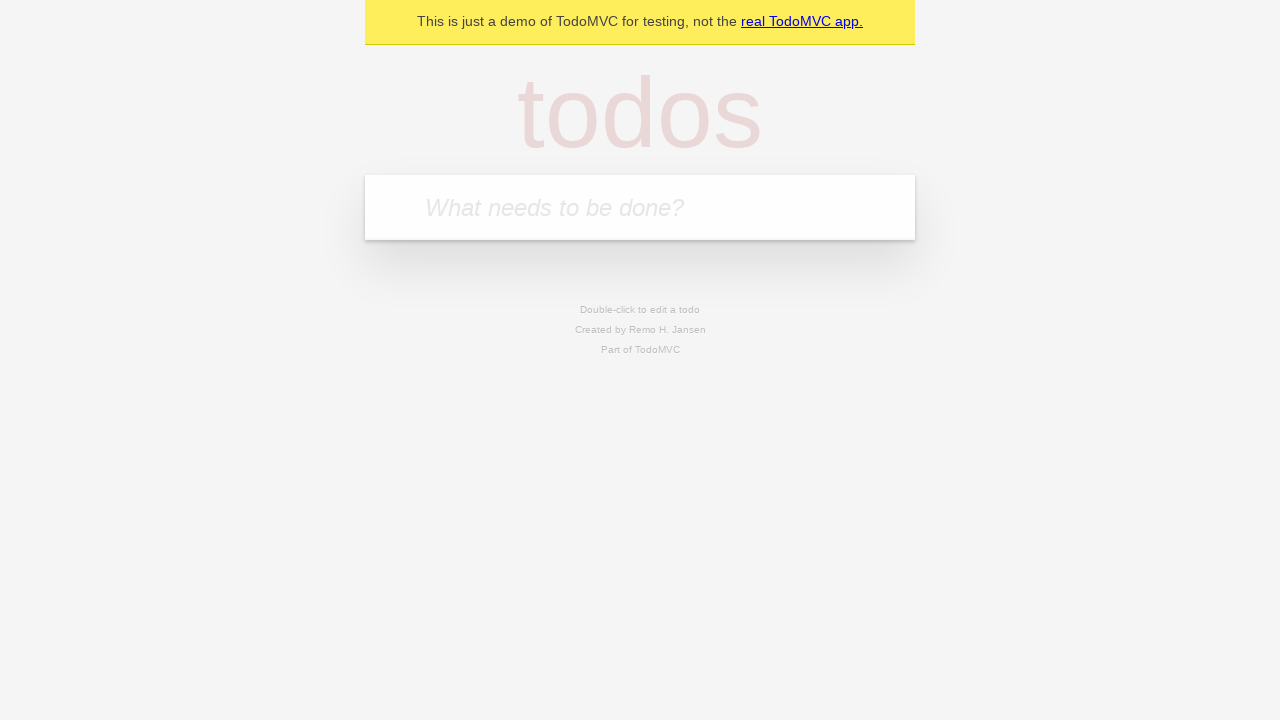

Filled todo input with 'buy some cheese' on internal:attr=[placeholder="What needs to be done?"i]
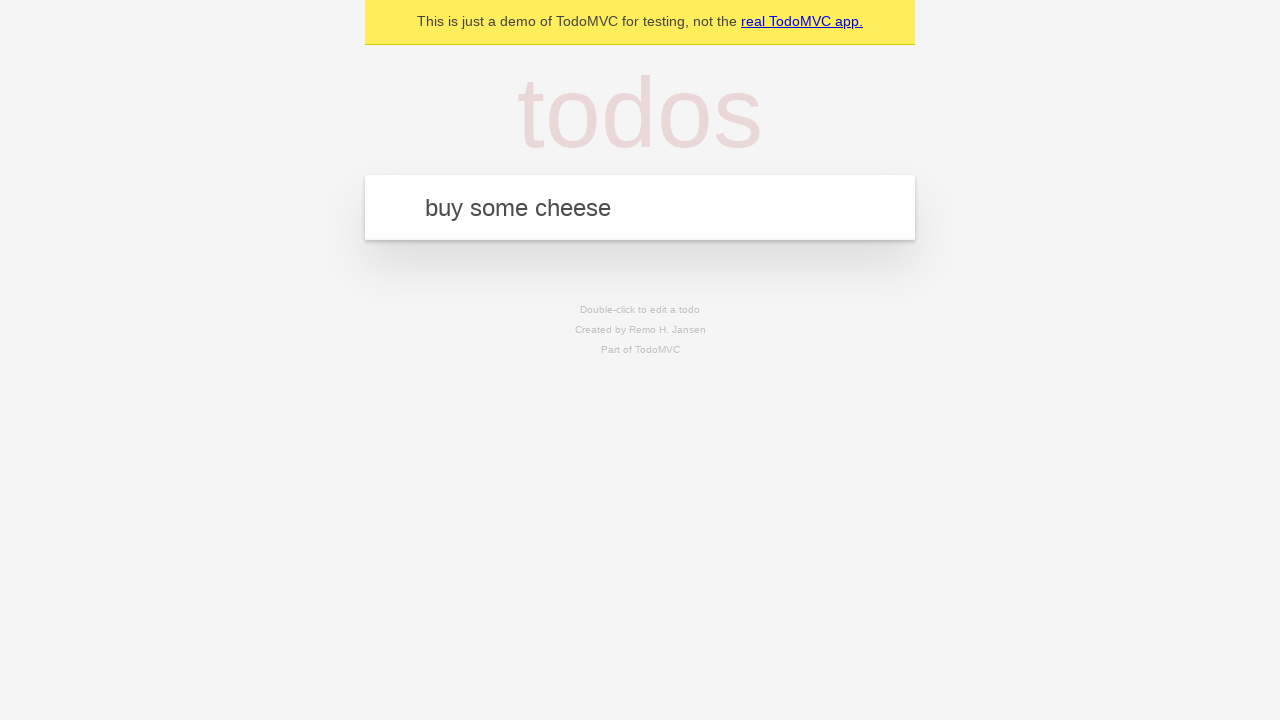

Pressed Enter to add first todo on internal:attr=[placeholder="What needs to be done?"i]
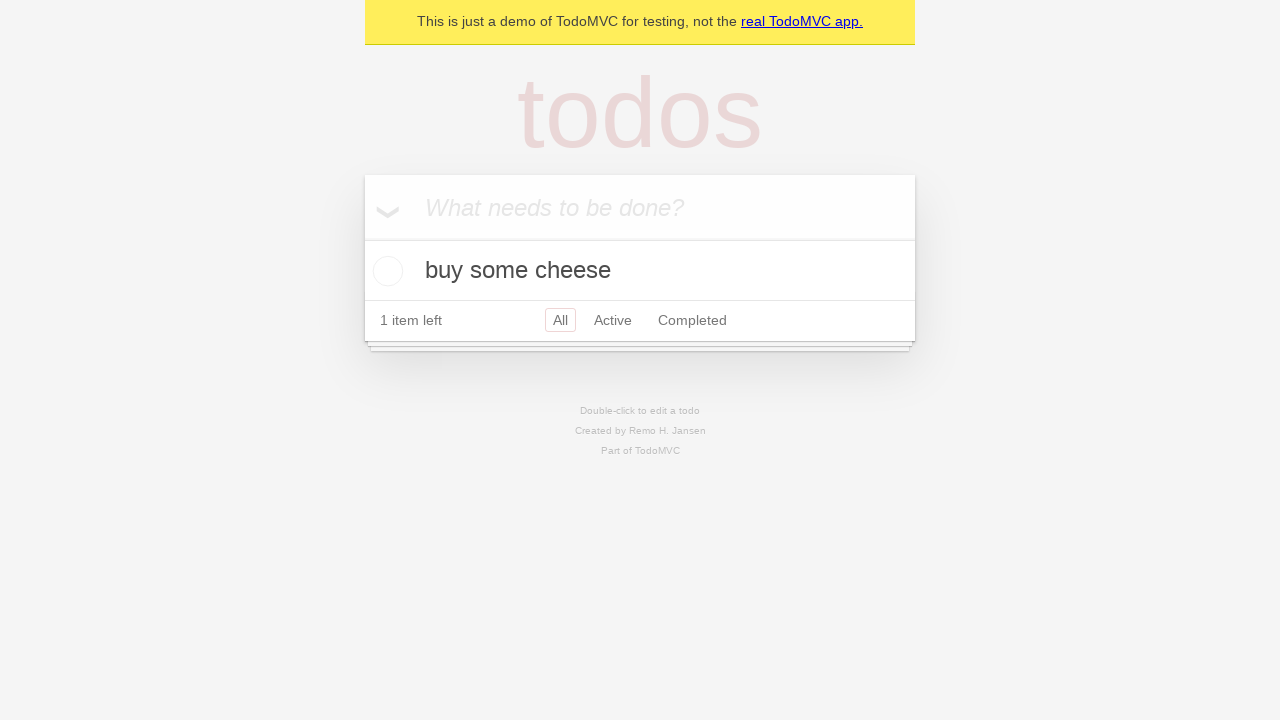

Filled todo input with 'feed the cat' on internal:attr=[placeholder="What needs to be done?"i]
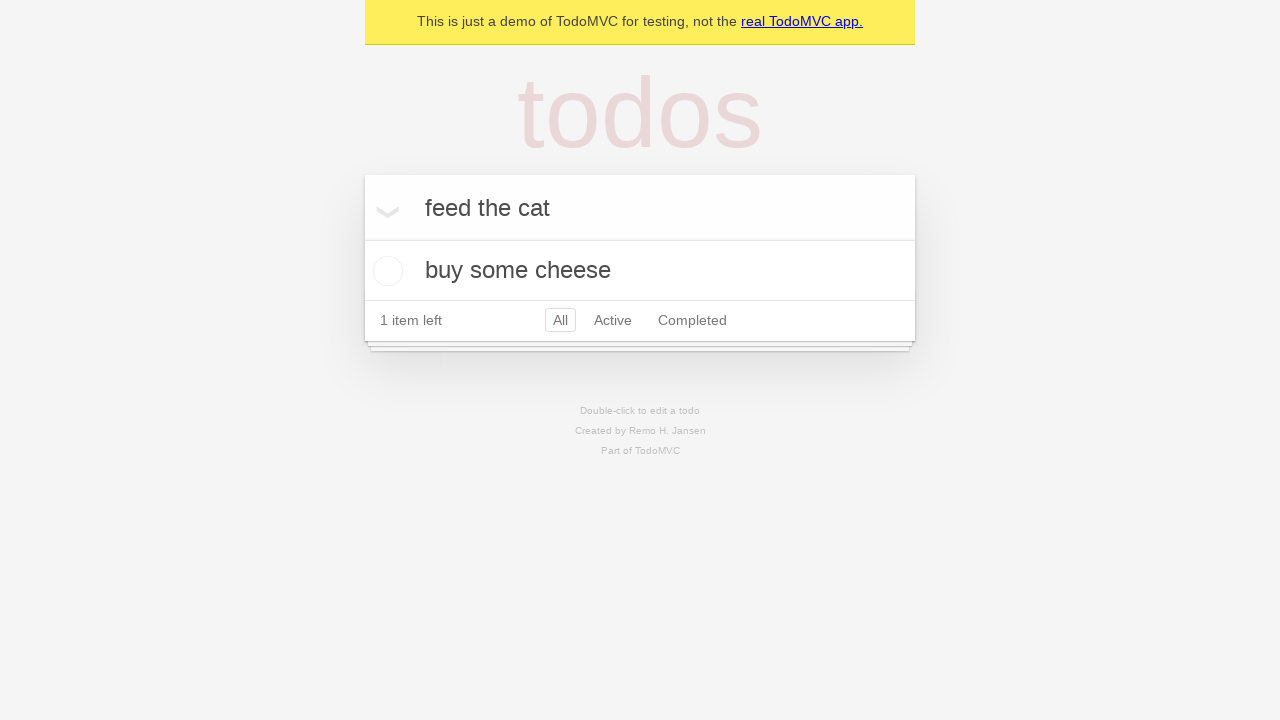

Pressed Enter to add second todo on internal:attr=[placeholder="What needs to be done?"i]
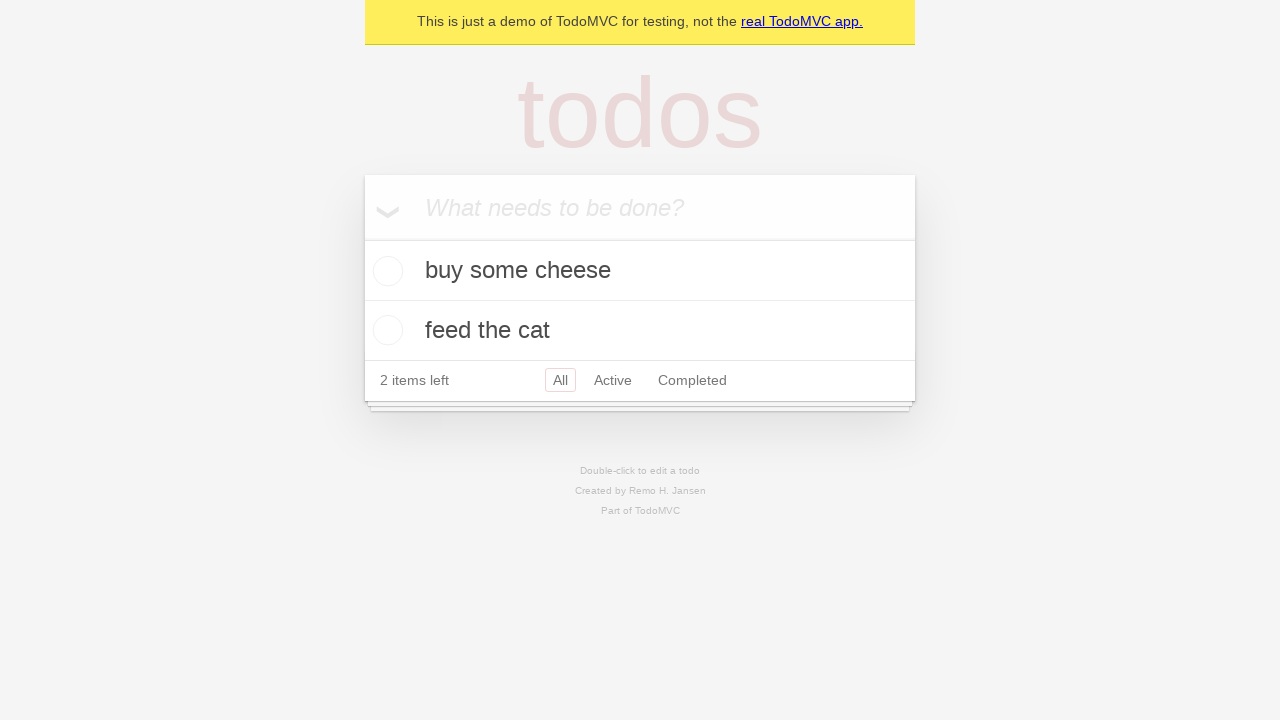

Filled todo input with 'book a doctors appointment' on internal:attr=[placeholder="What needs to be done?"i]
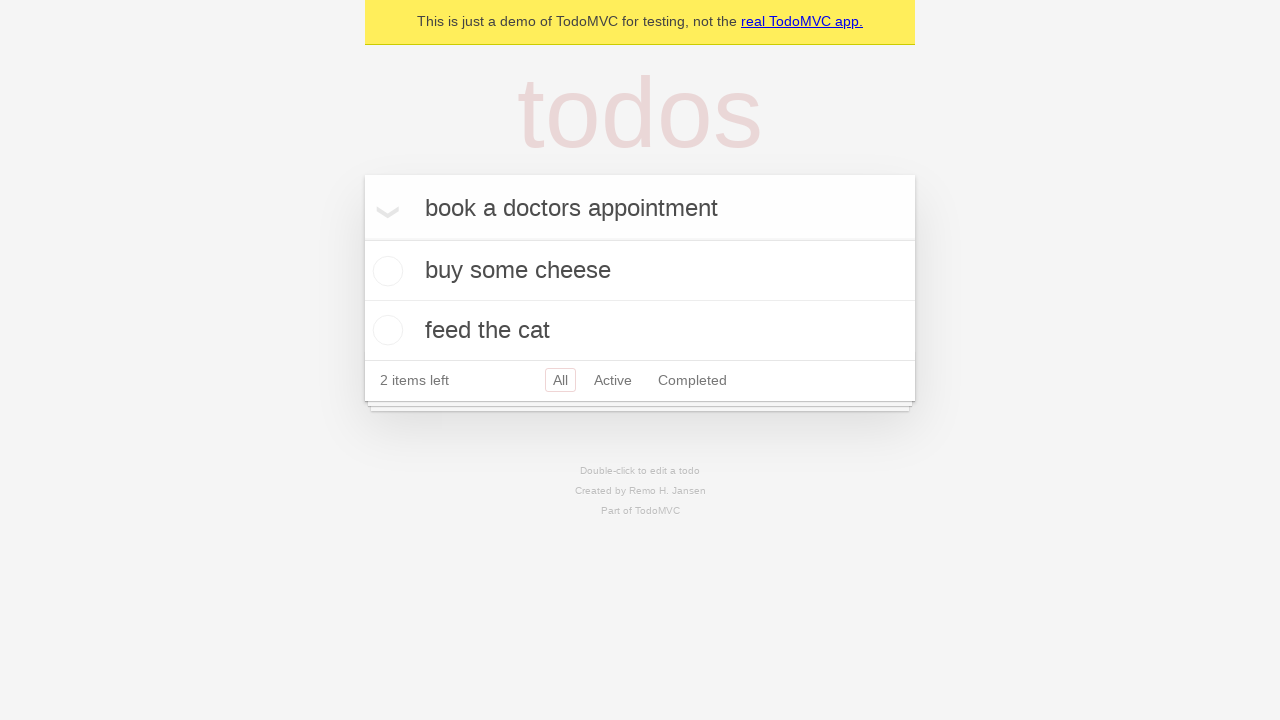

Pressed Enter to add third todo on internal:attr=[placeholder="What needs to be done?"i]
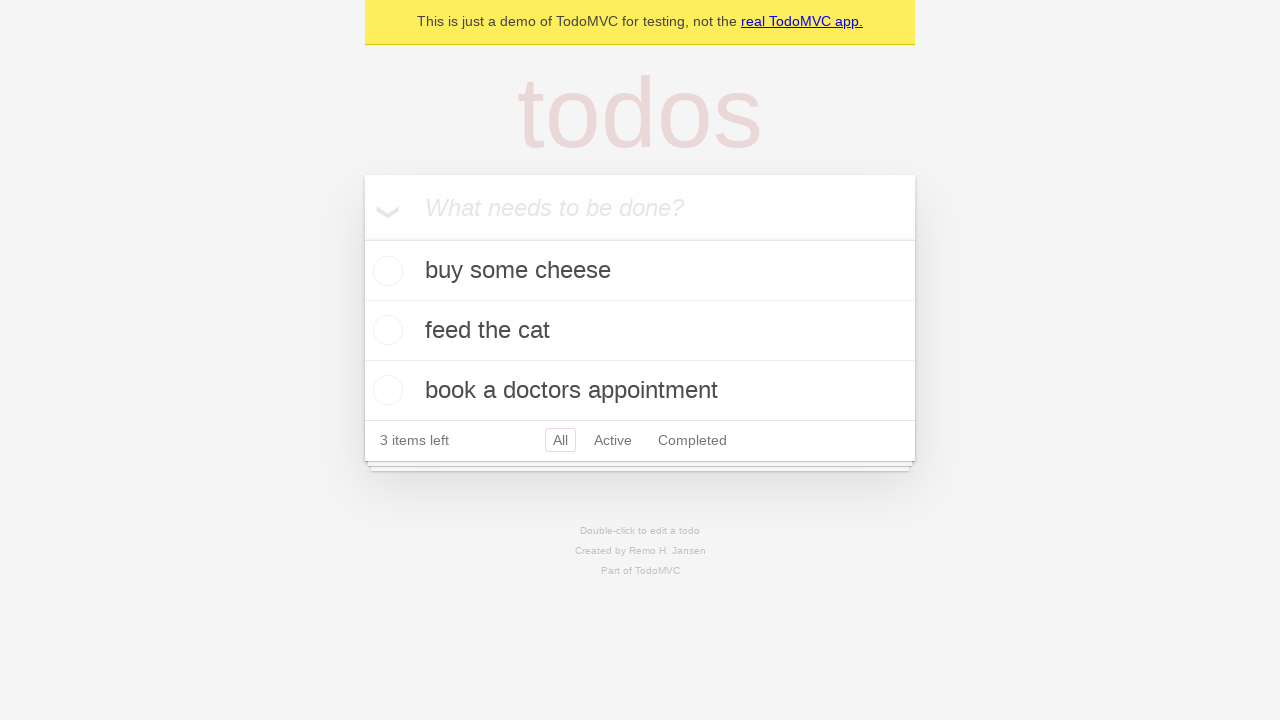

Verified 'All' filter link has selected class
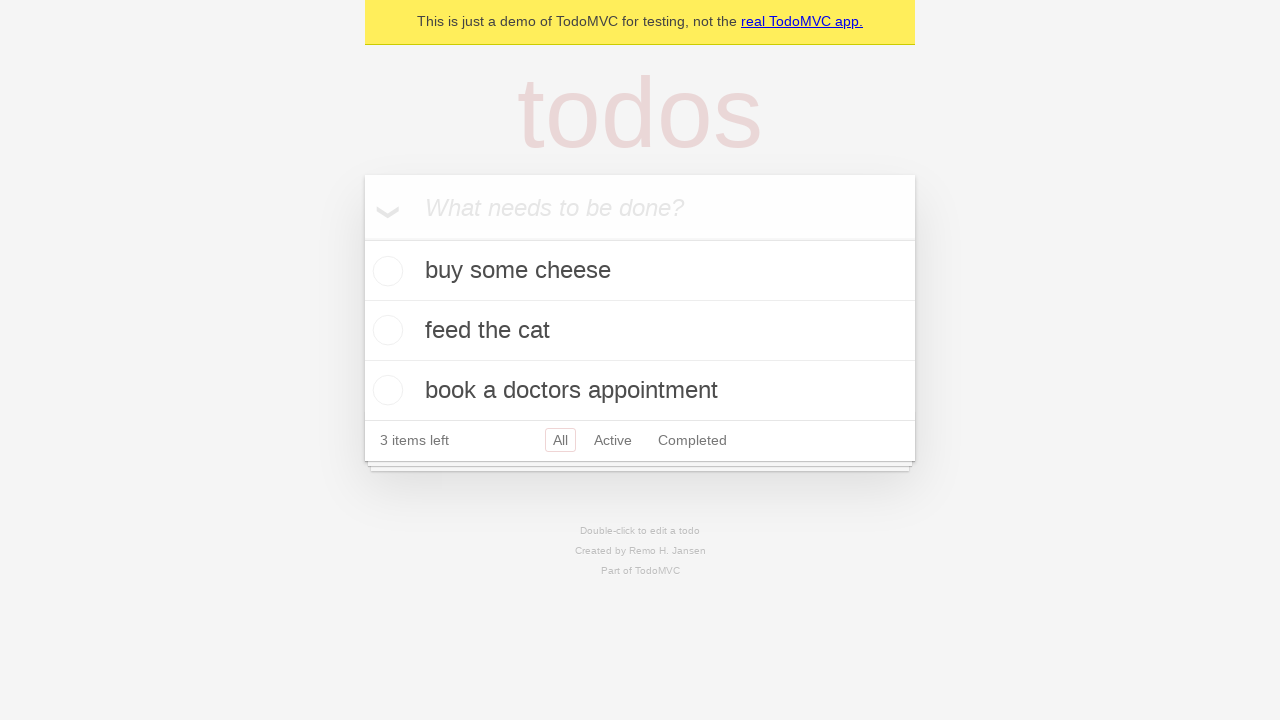

Clicked 'Active' filter link at (613, 440) on internal:role=link[name="Active"i]
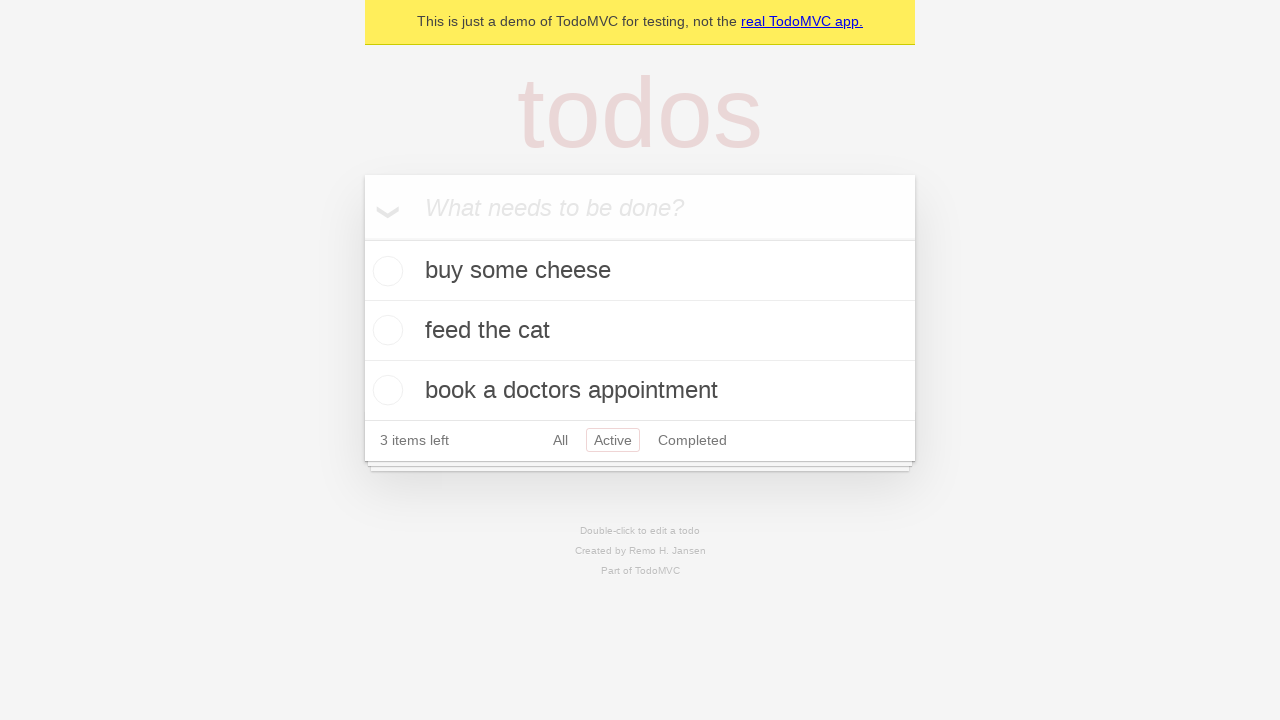

Clicked 'Completed' filter link at (692, 440) on internal:role=link[name="Completed"i]
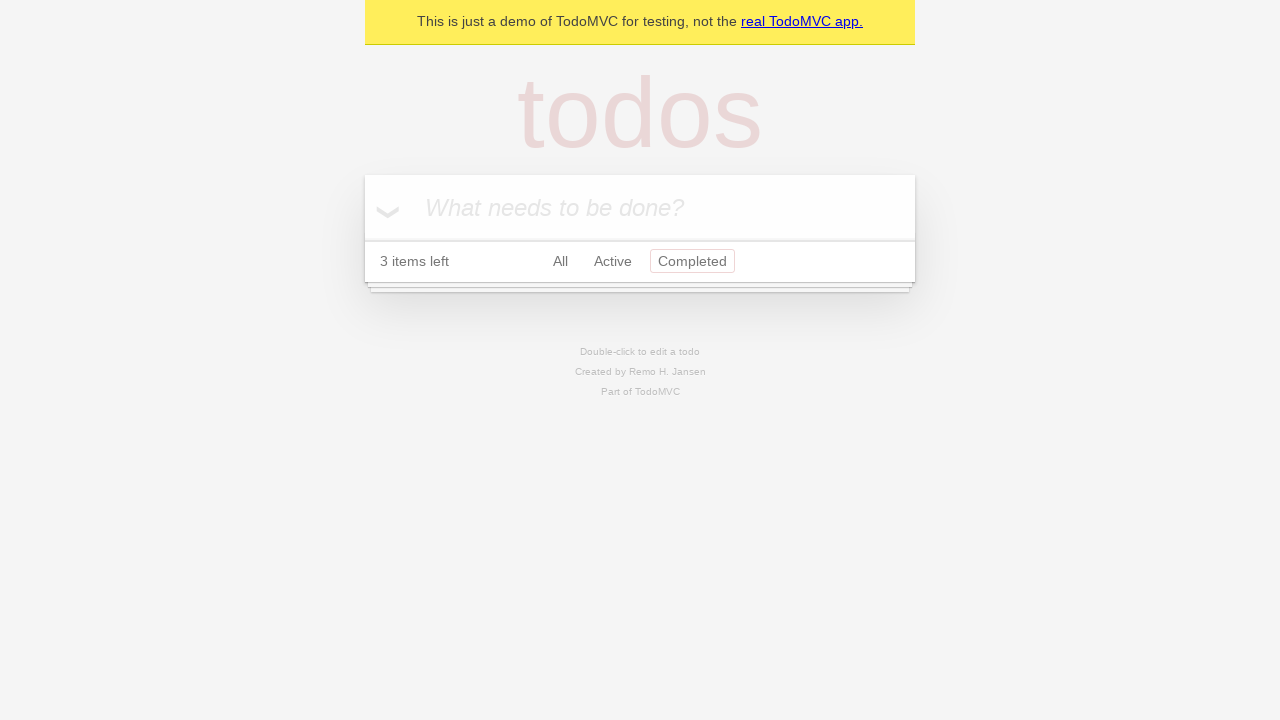

Verified 'Completed' filter link has selected class
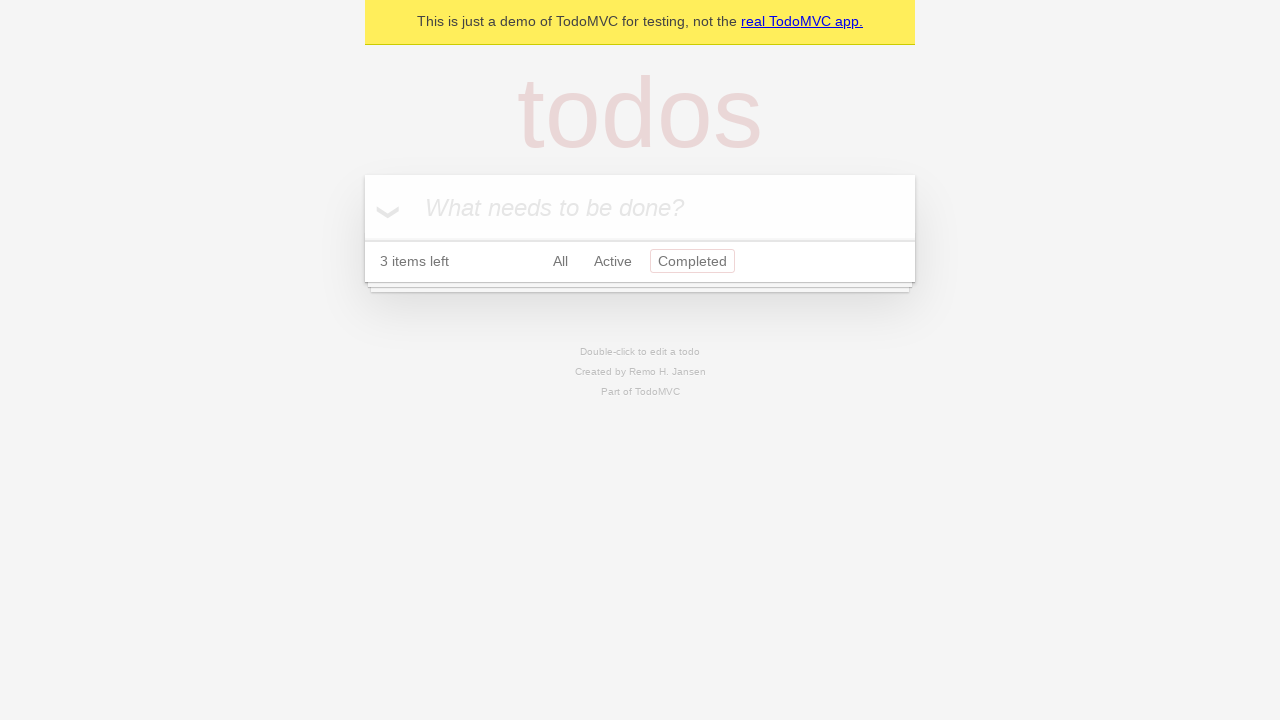

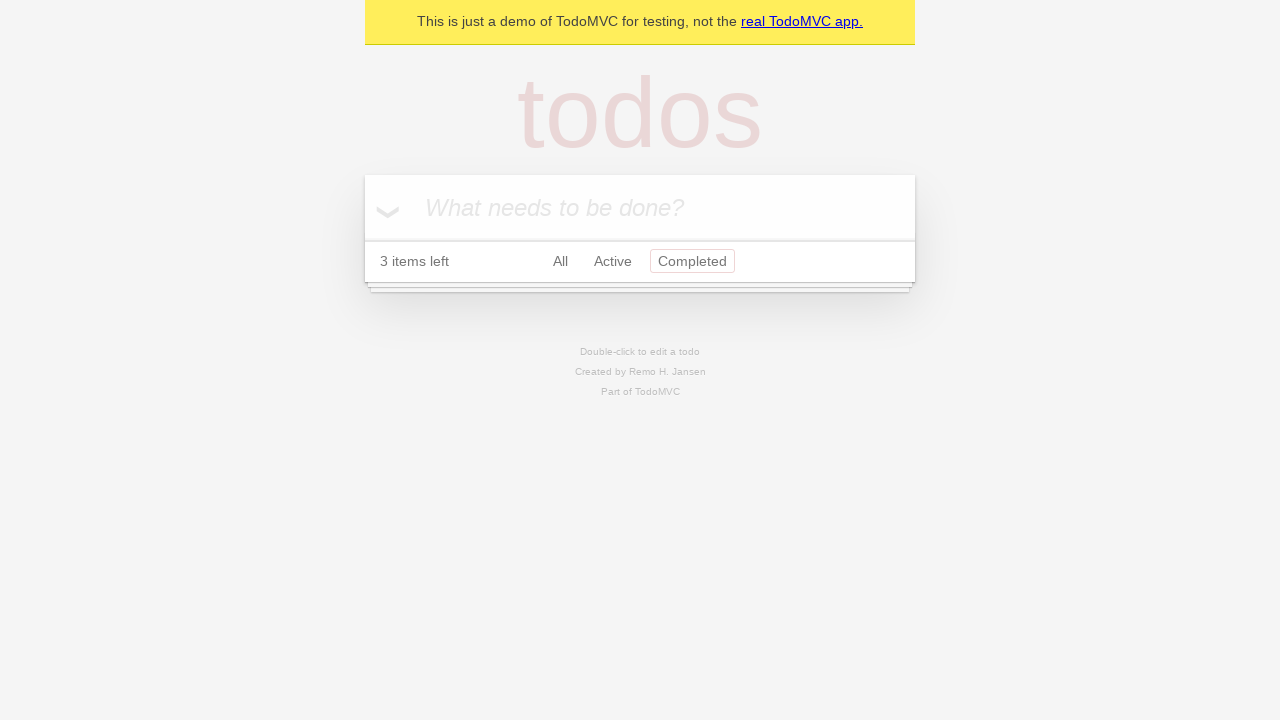